Automates an appointment form by clicking acknowledgment buttons, filling in a date, selecting multiple checkbox options, and entering an organization name.

Starting URL: http://www.fyzserver.com/data/H5/HFWX/Home/appoint.php

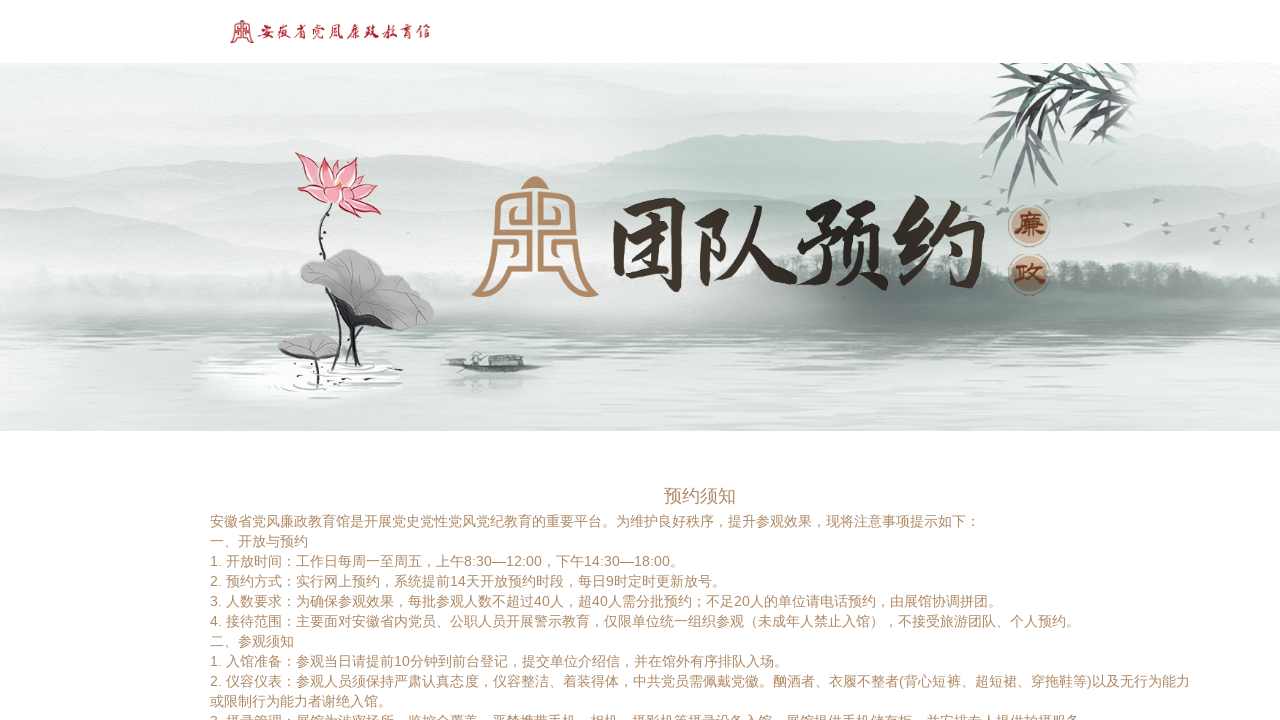

Clicked first acknowledgment button (pc_change_know) at (734, 615) on #pc_change_know
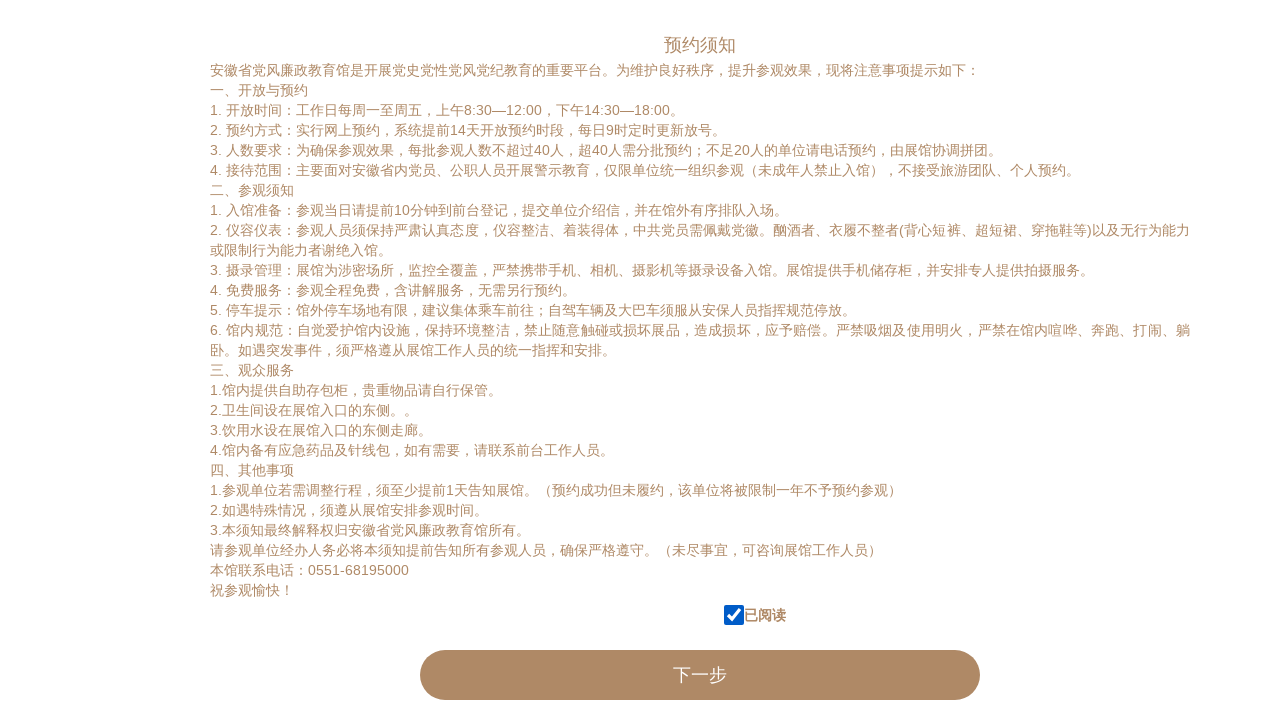

Clicked second acknowledgment button (pc_know) at (700, 675) on #pc_know
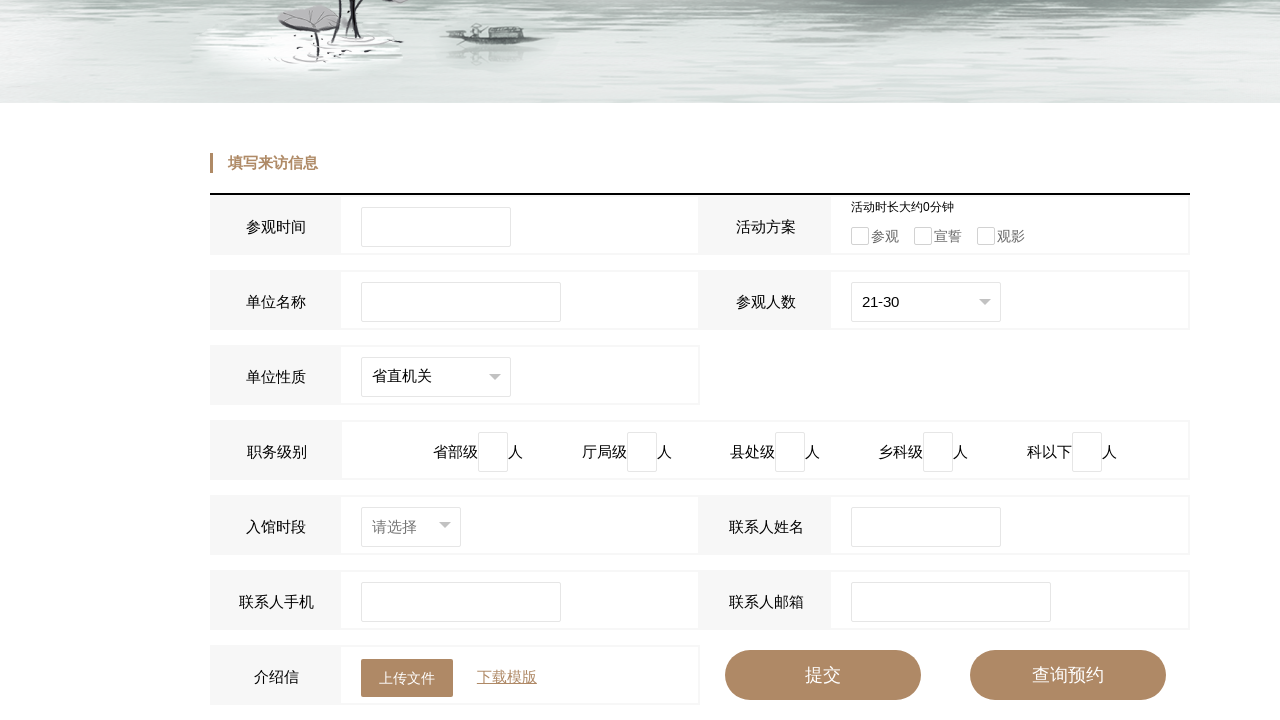

Filled appointment date with 2024-03-15 on #pc_date
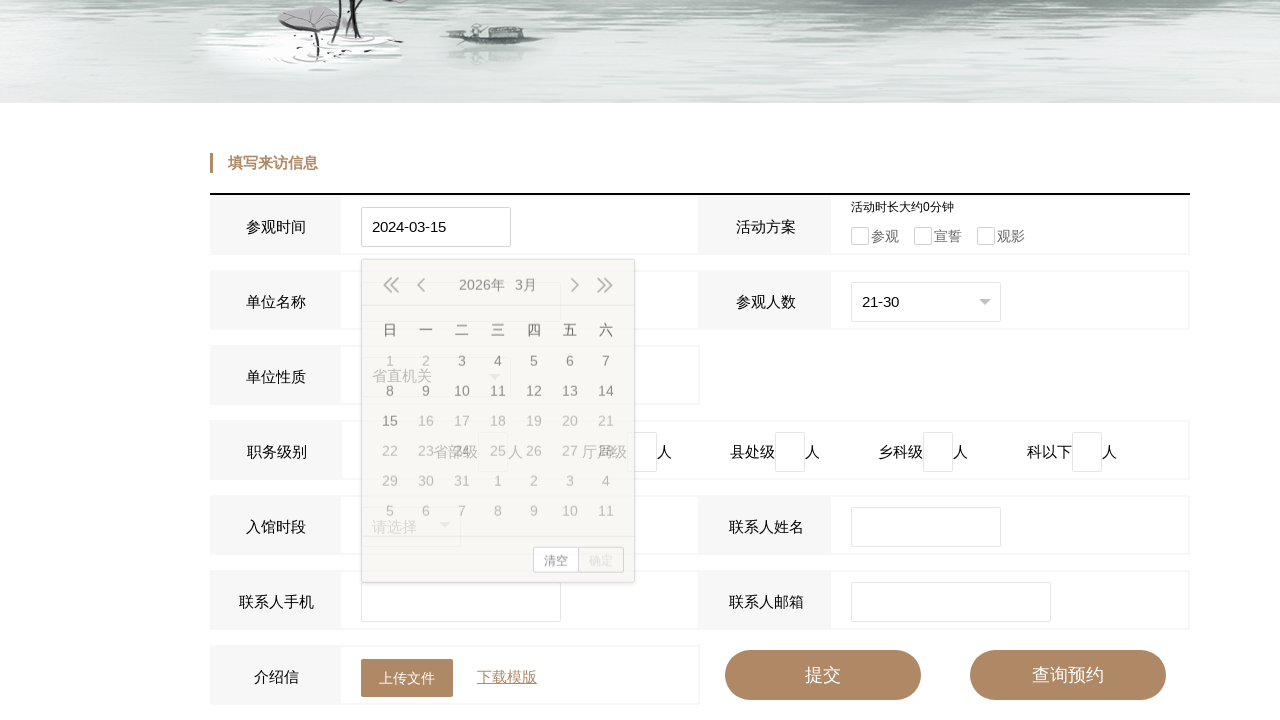

Clicked 4th checkbox option (index 3) at (860, 236) on .layui-icon-ok >> nth=3
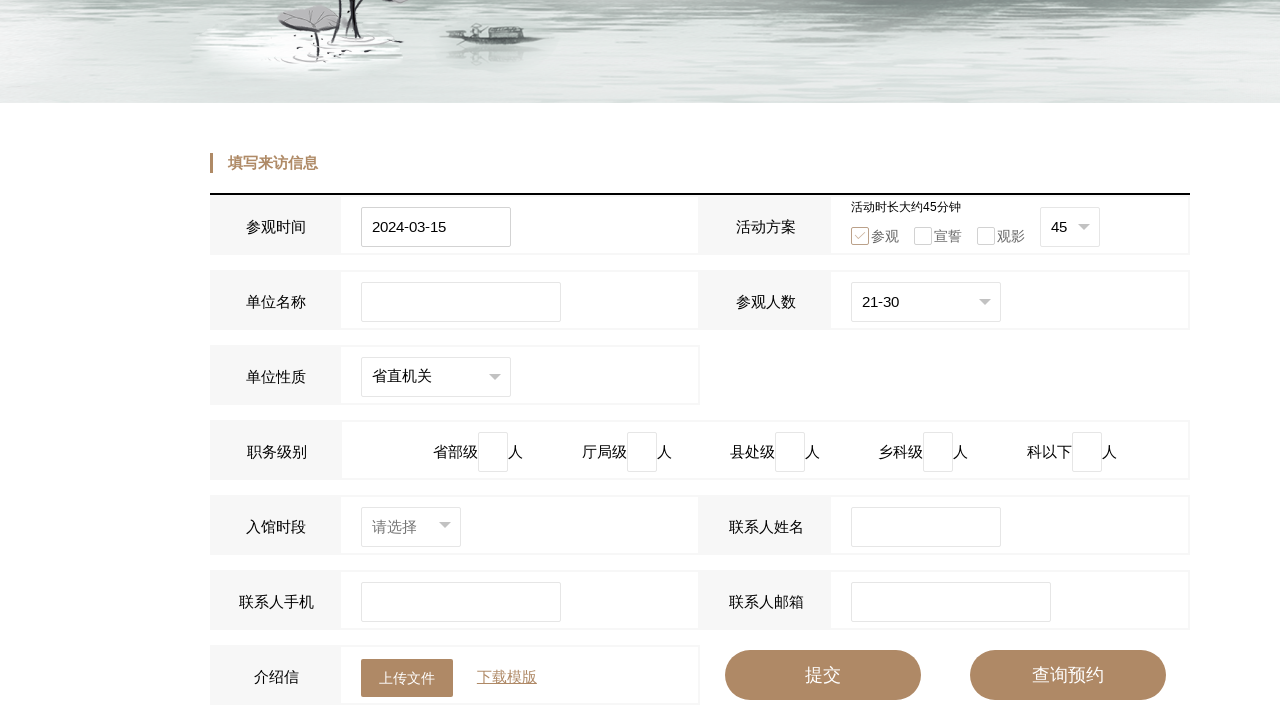

Clicked 5th checkbox option (index 4) at (923, 236) on .layui-icon-ok >> nth=4
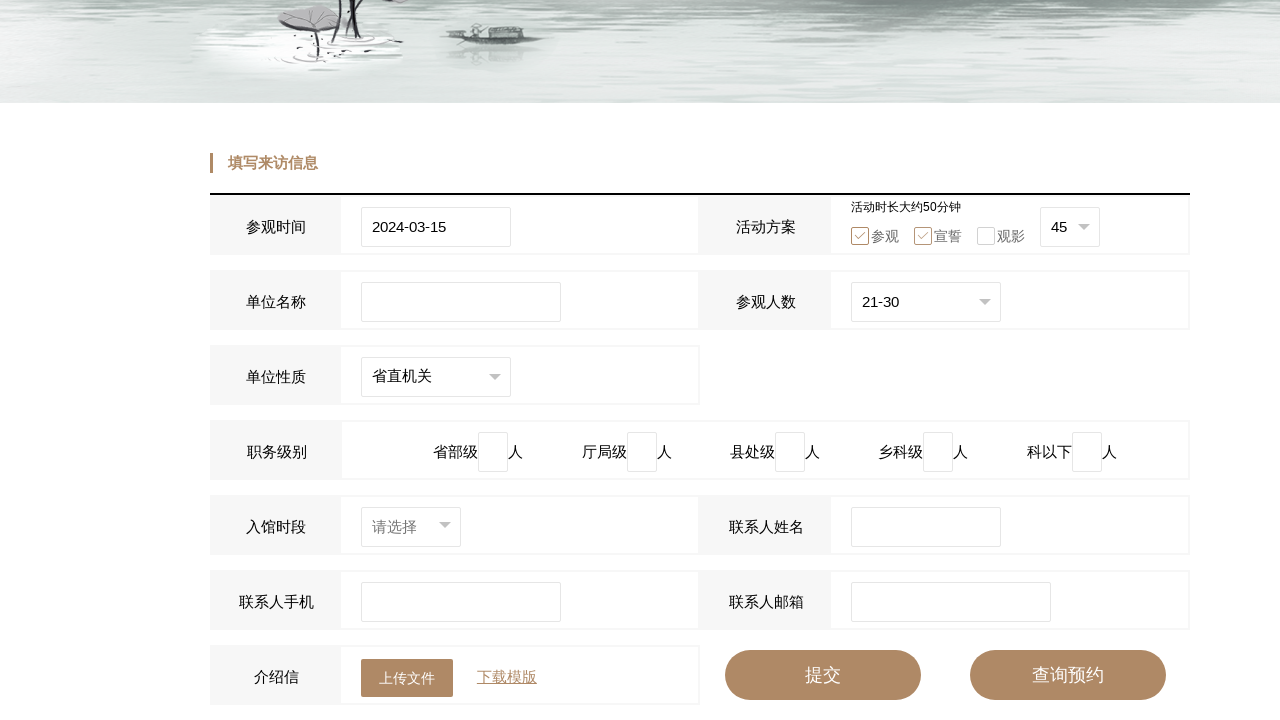

Clicked 6th checkbox option (index 5) at (986, 236) on .layui-icon-ok >> nth=5
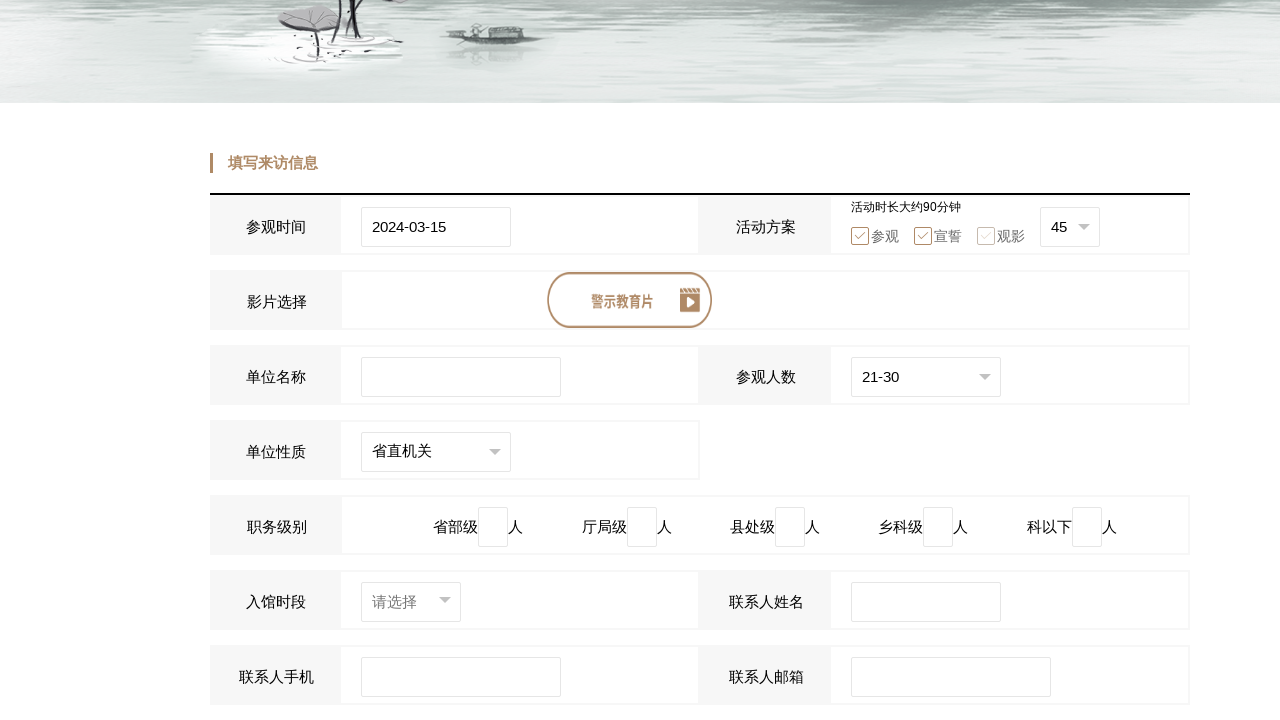

Clicked dyy2 button at (629, 300) on #dyy2
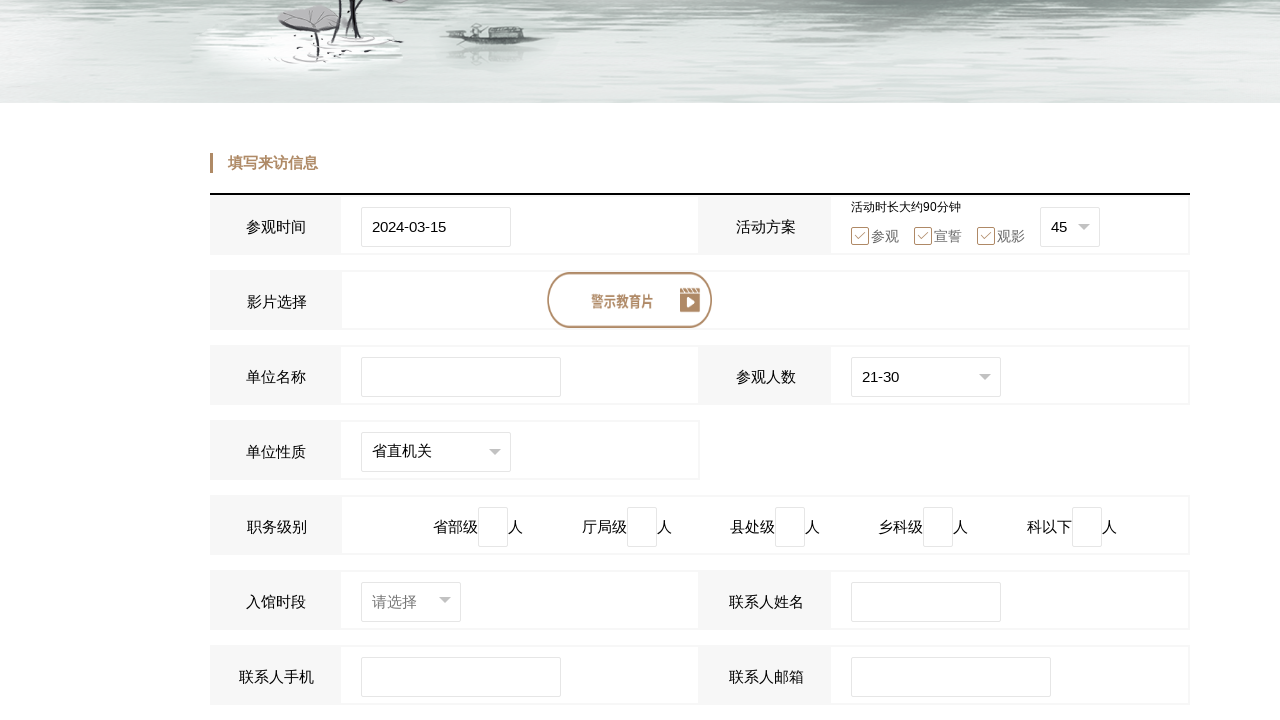

Filled organization name with 安徽省水利水电勘测设计研究总院有限公司 on #pc_danwei
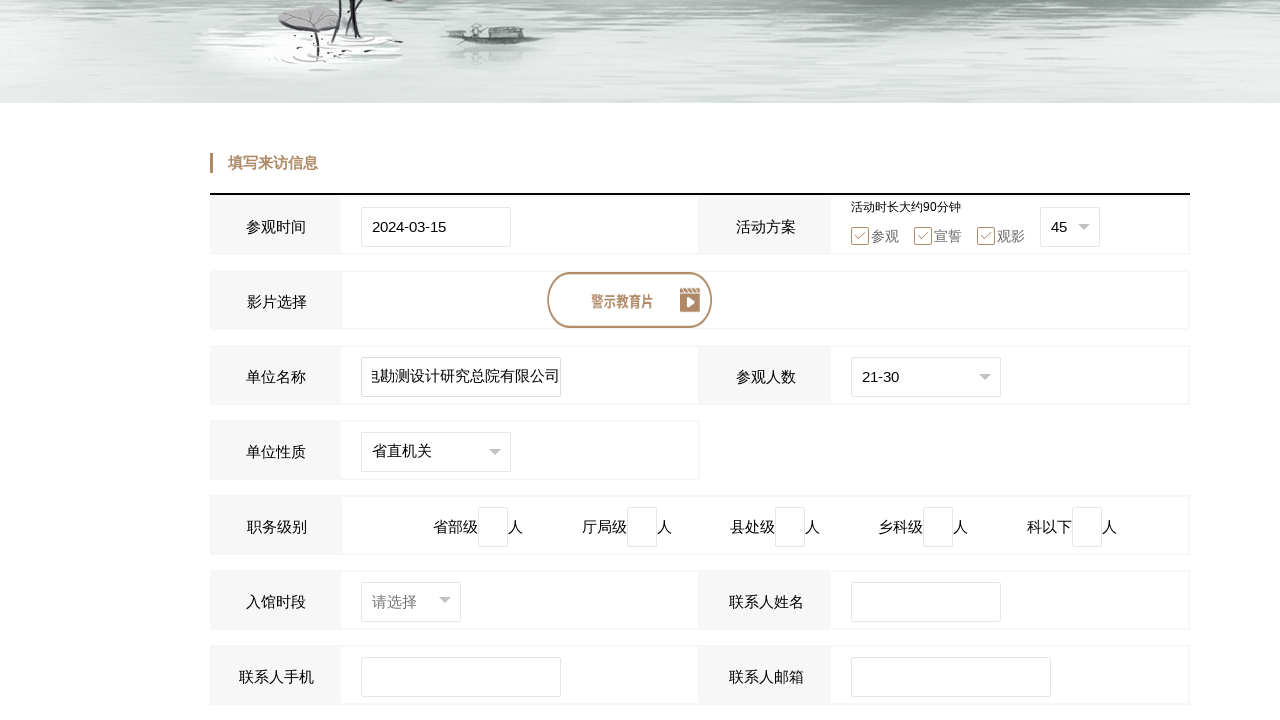

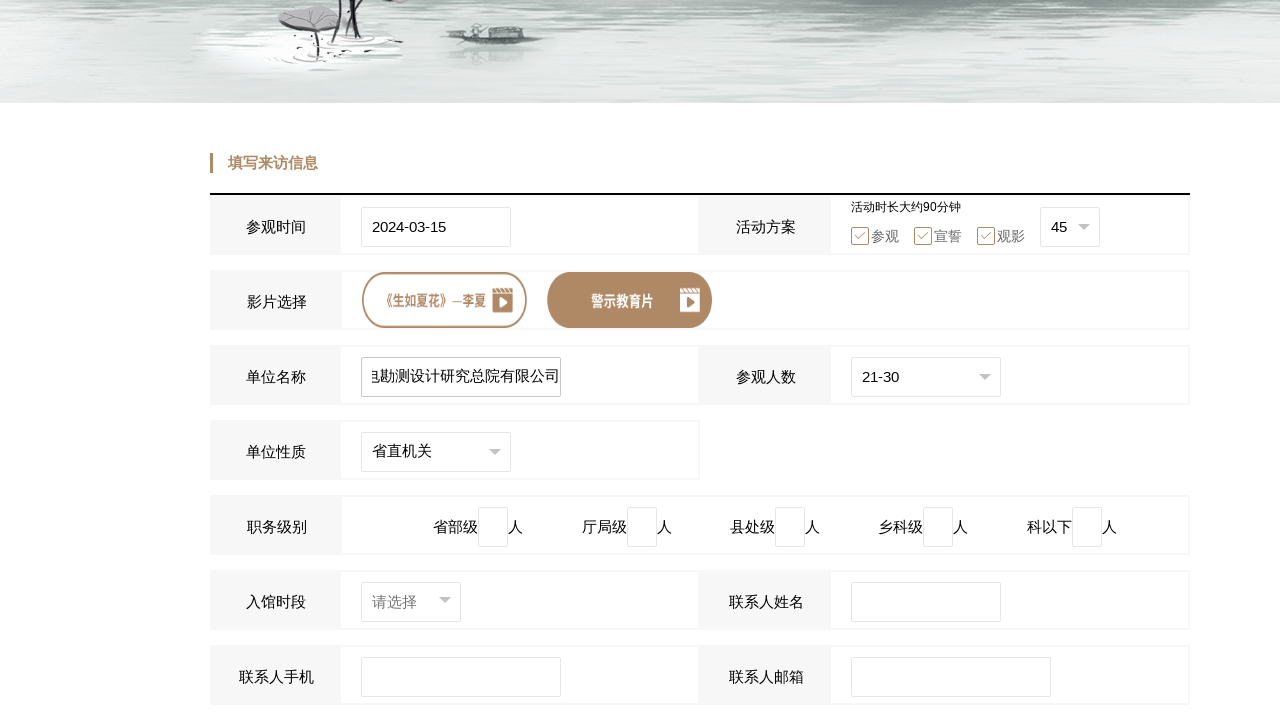